Tests clicking a button with a dynamic ID on the UI Testing Playground site to verify handling of elements with changing identifiers

Starting URL: http://uitestingplayground.com/dynamicid

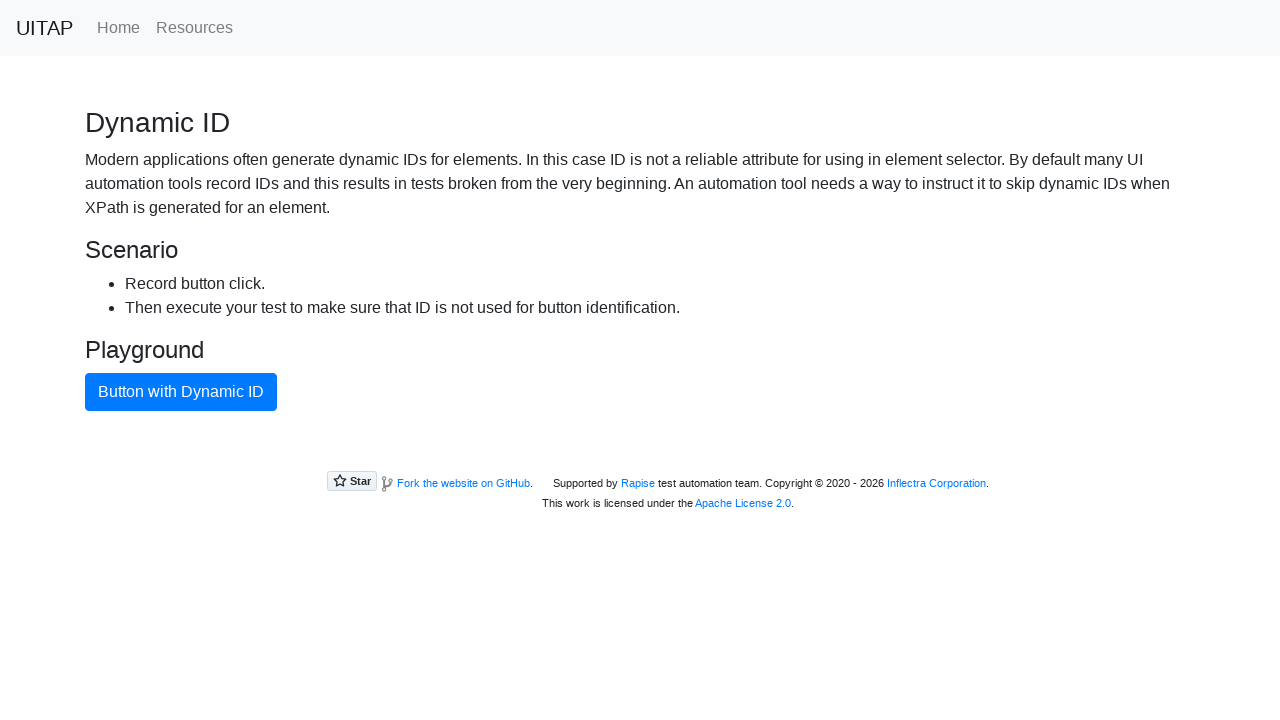

Navigated to UI Testing Playground dynamic ID page
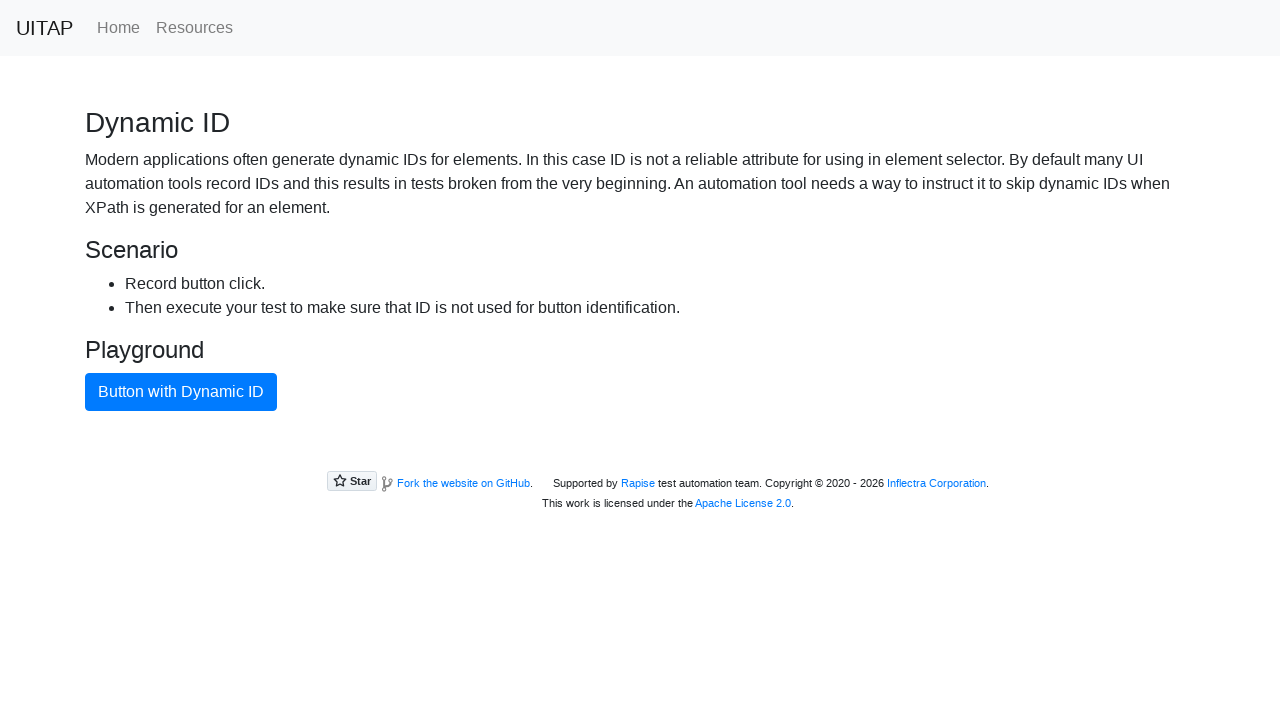

Clicked button with dynamic ID using primary button selector at (181, 392) on .btn-primary[type='button']
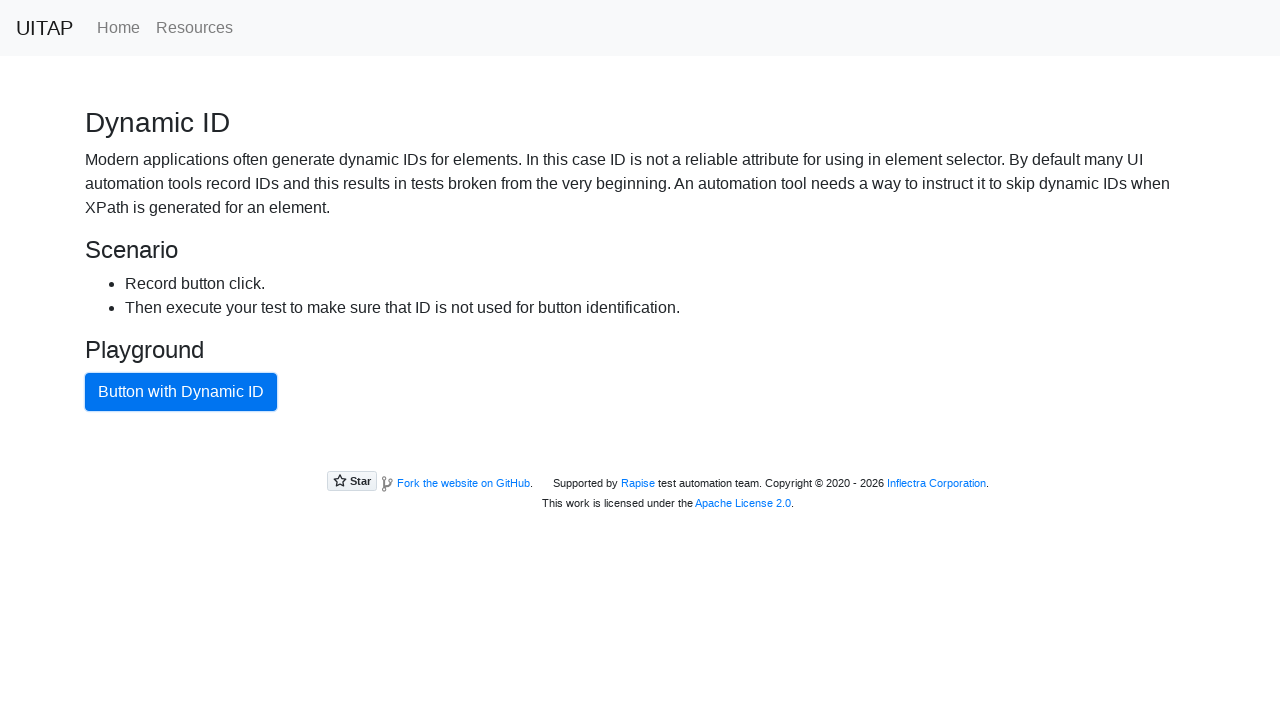

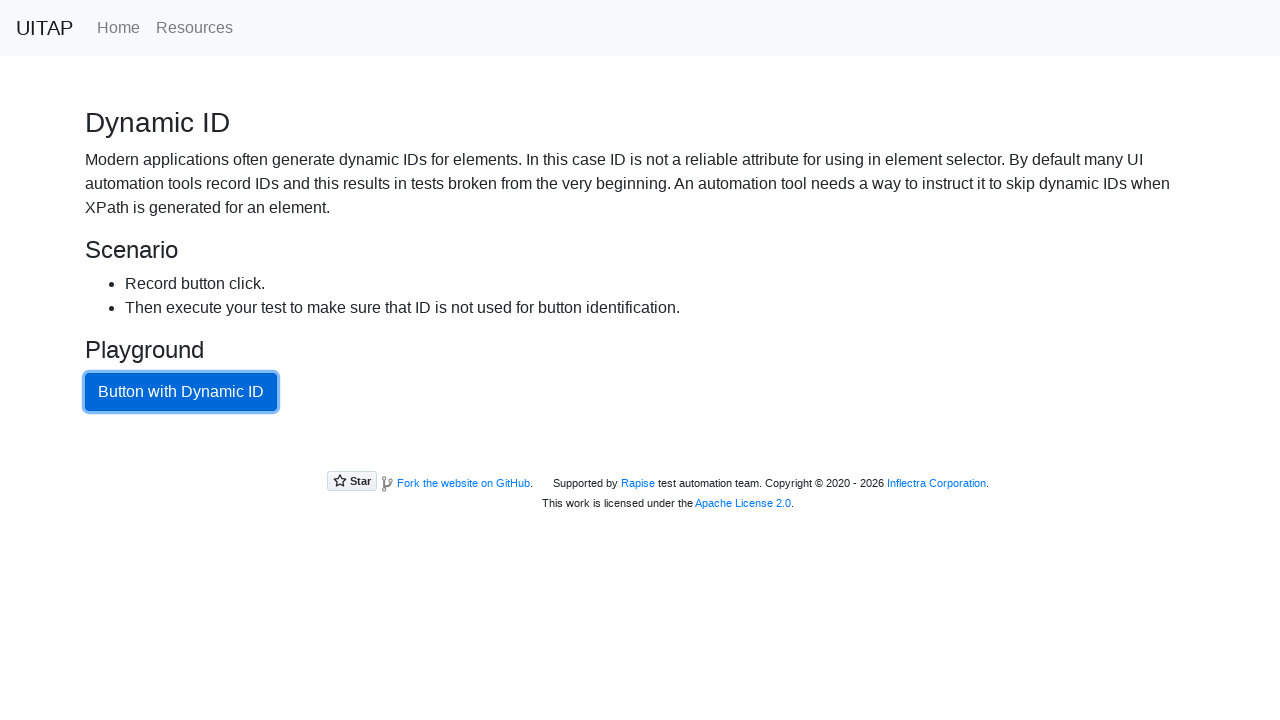